Navigates to a Chinese poetry website page and waits for the page content to load

Starting URL: http://www.zgshige.com/sgzk/index_2.shtml

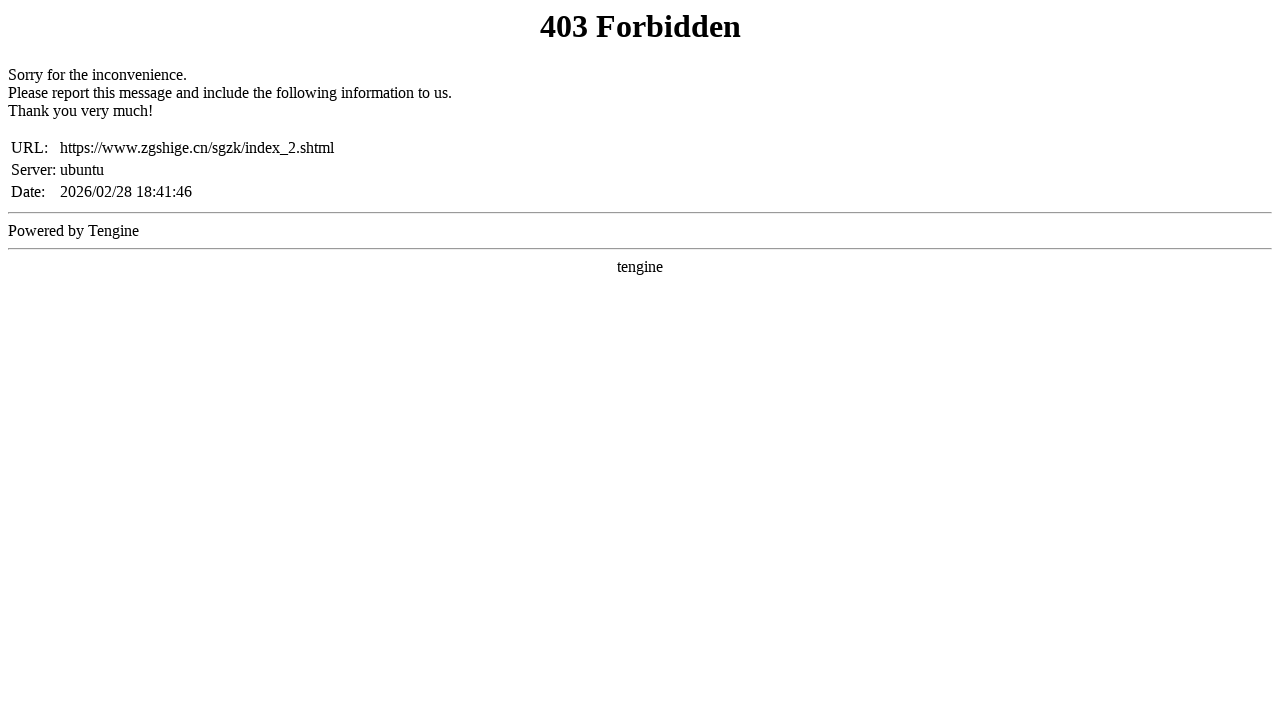

Navigated to Chinese poetry website at http://www.zgshige.com/sgzk/index_2.shtml
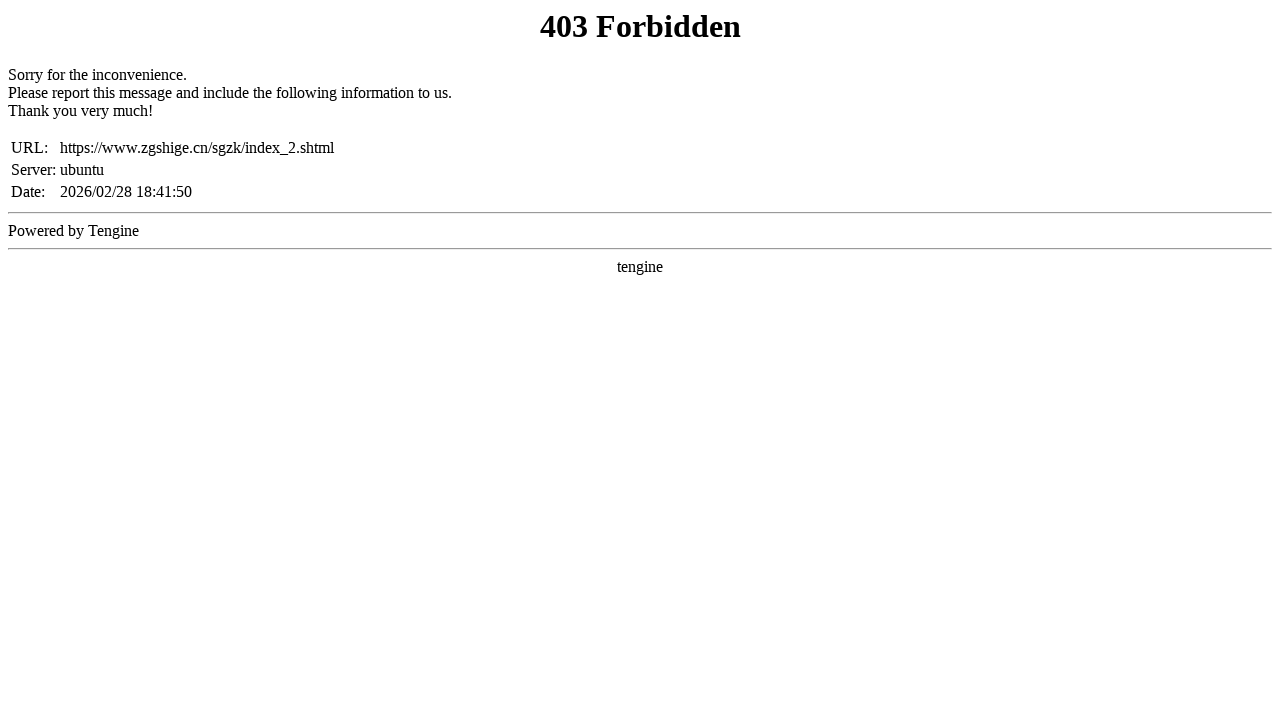

Page content loaded - body element is present
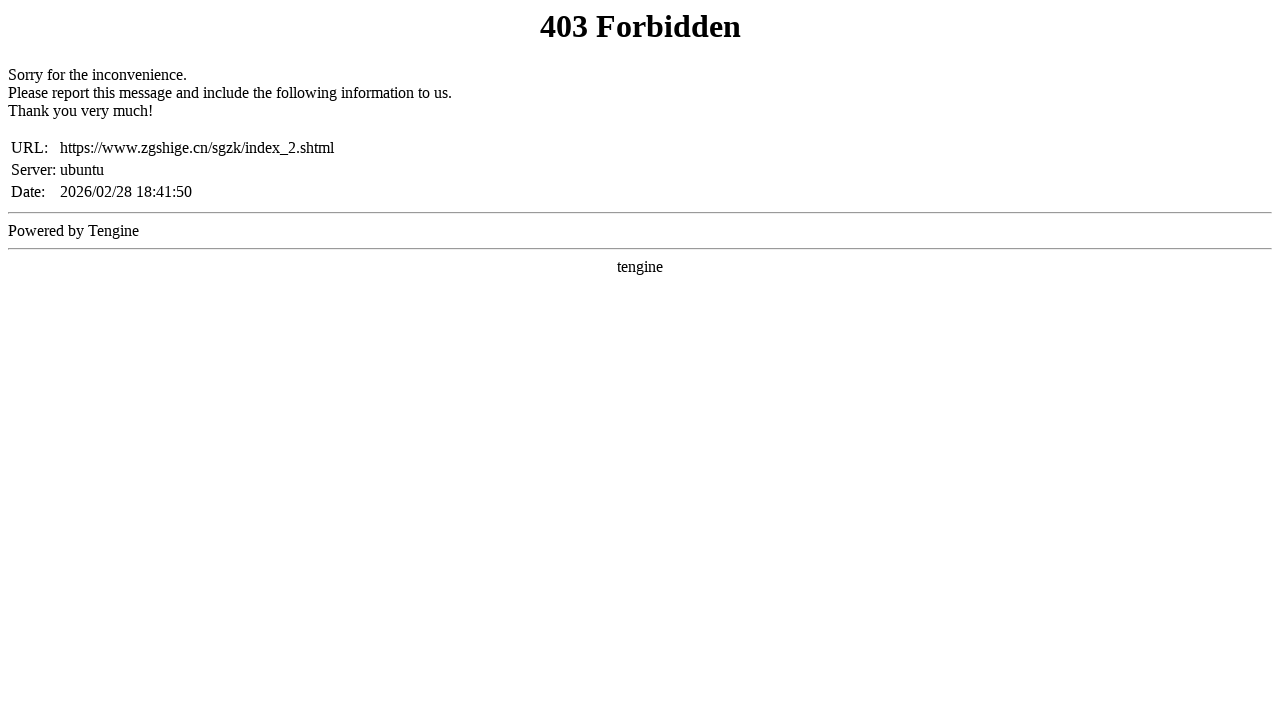

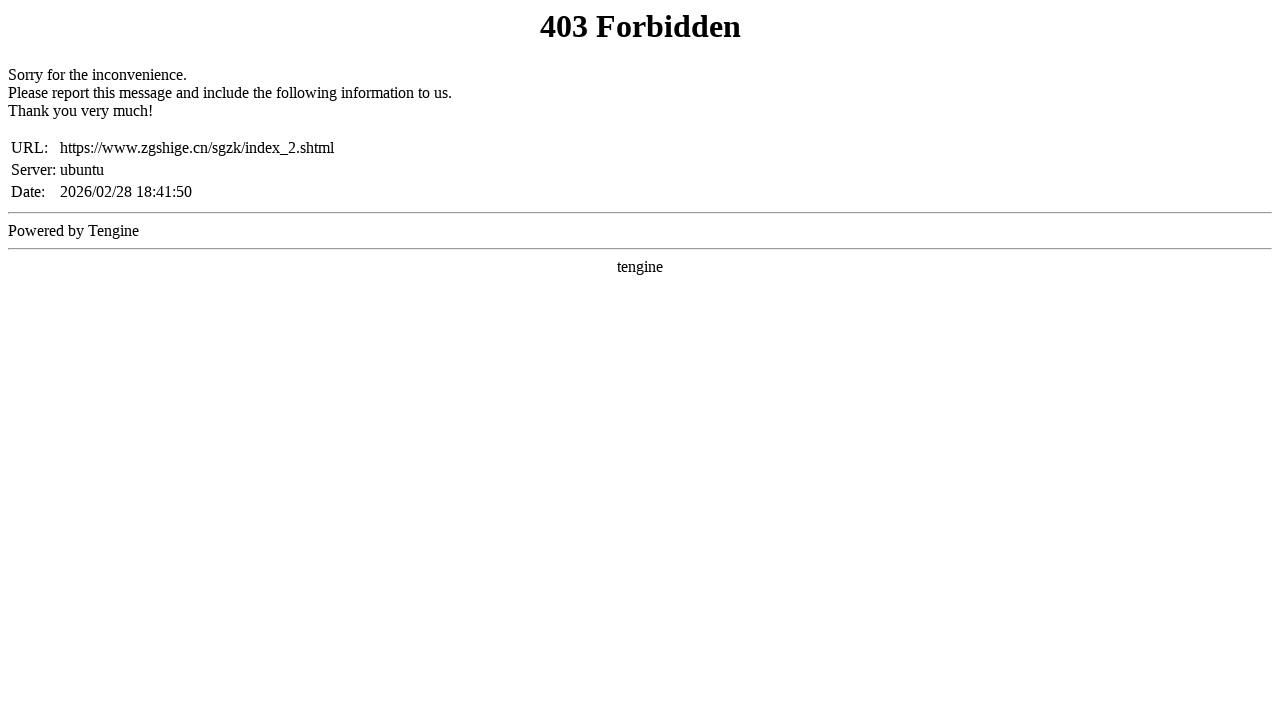